Navigates to a blog page and uses keyboard navigation (Tab key presses followed by Enter) to interact with page elements

Starting URL: https://khazrakh.blogspot.com/

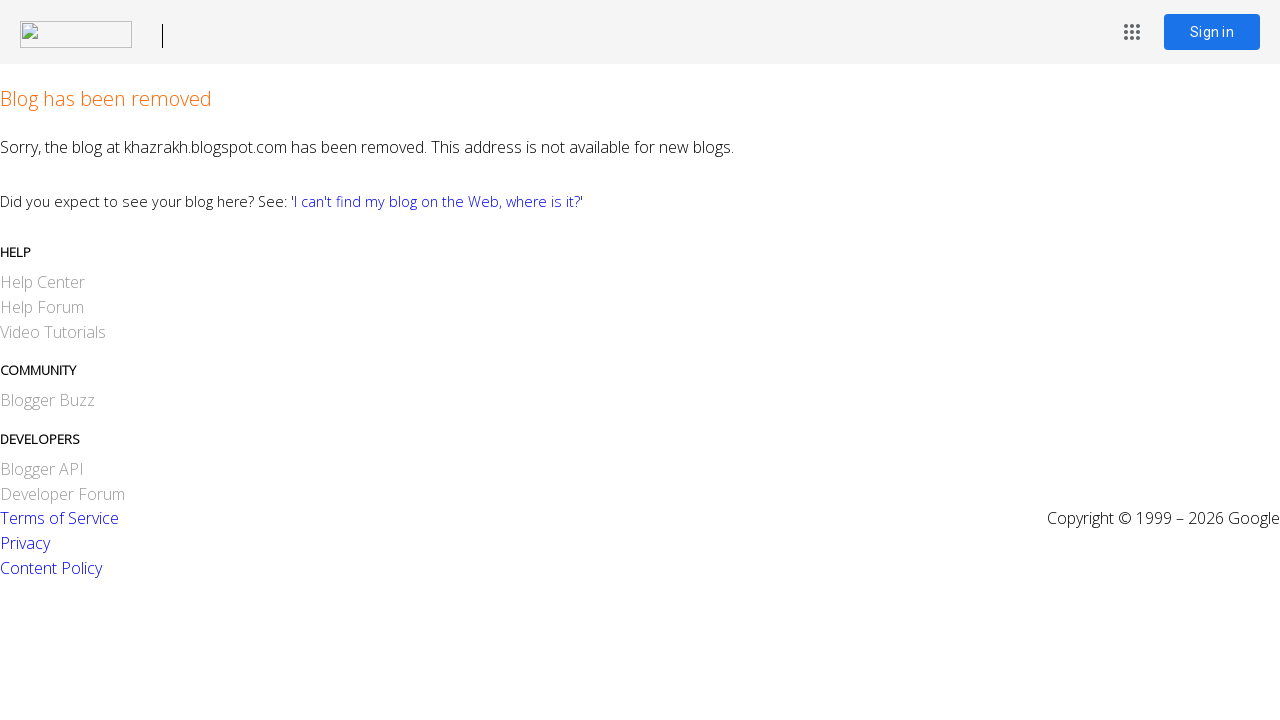

Page loaded with domcontentloaded state
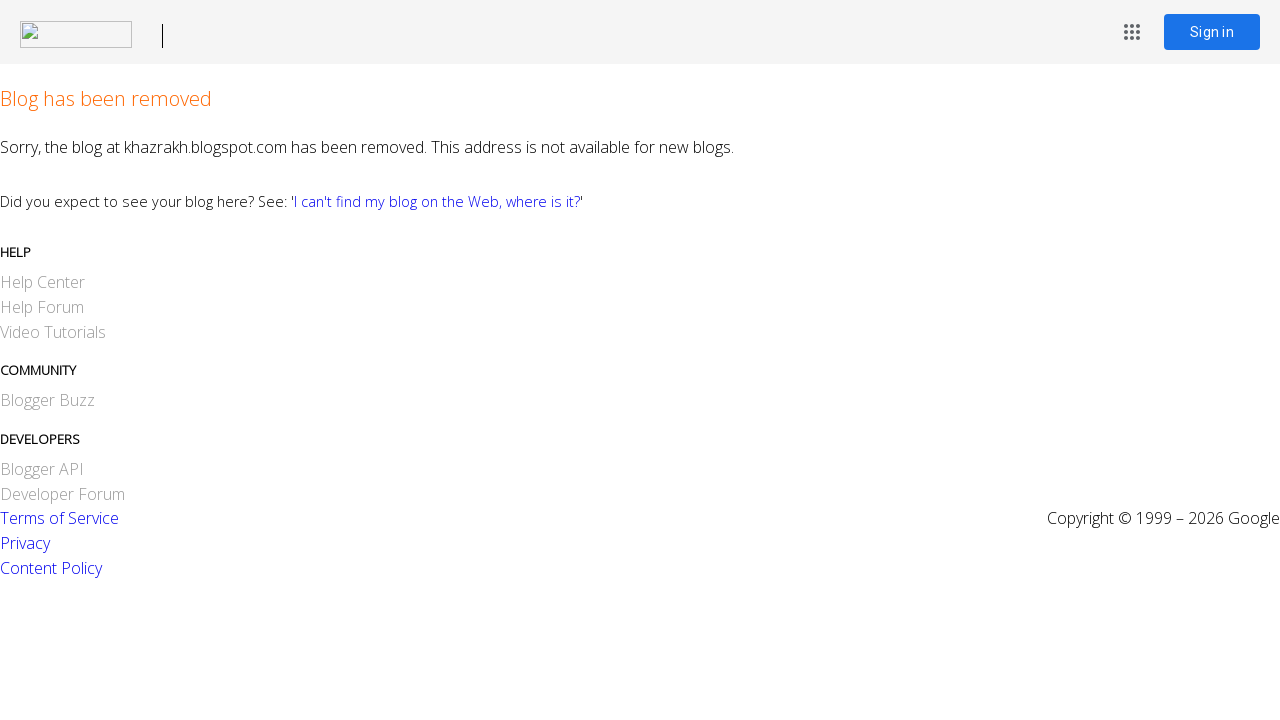

Pressed Tab key (1st press)
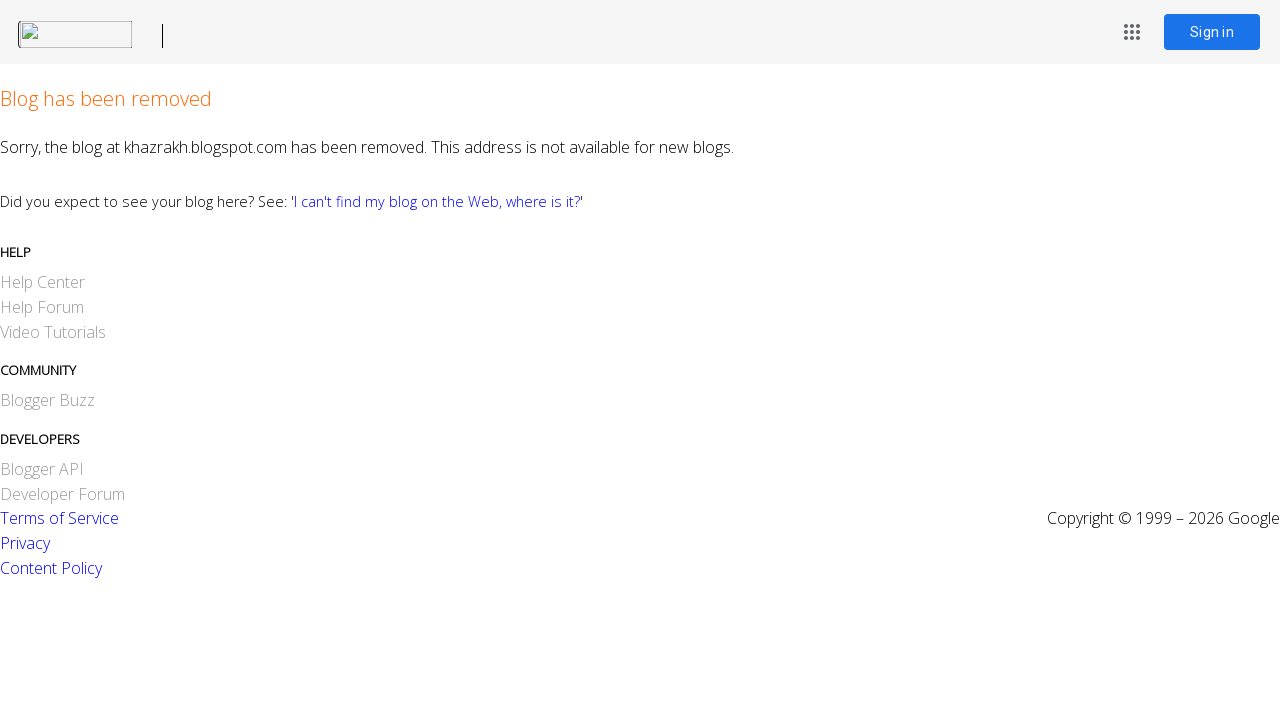

Pressed Tab key (2nd press)
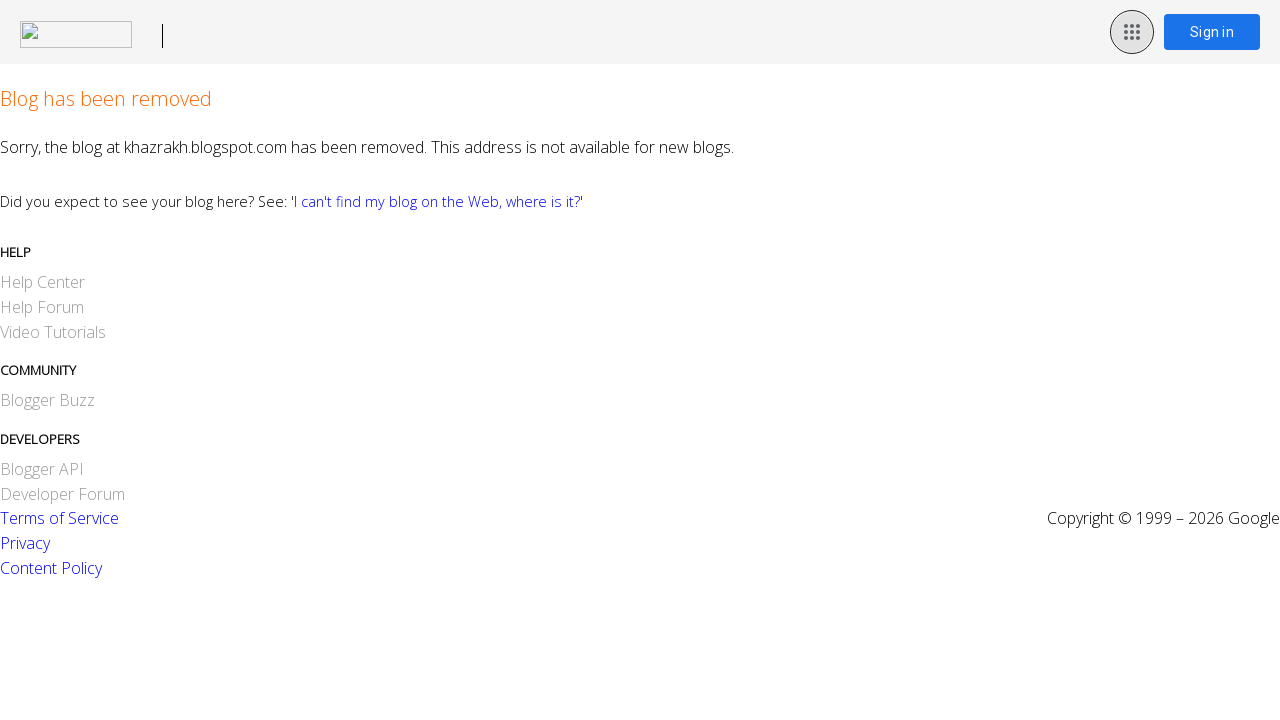

Pressed Tab key (3rd press)
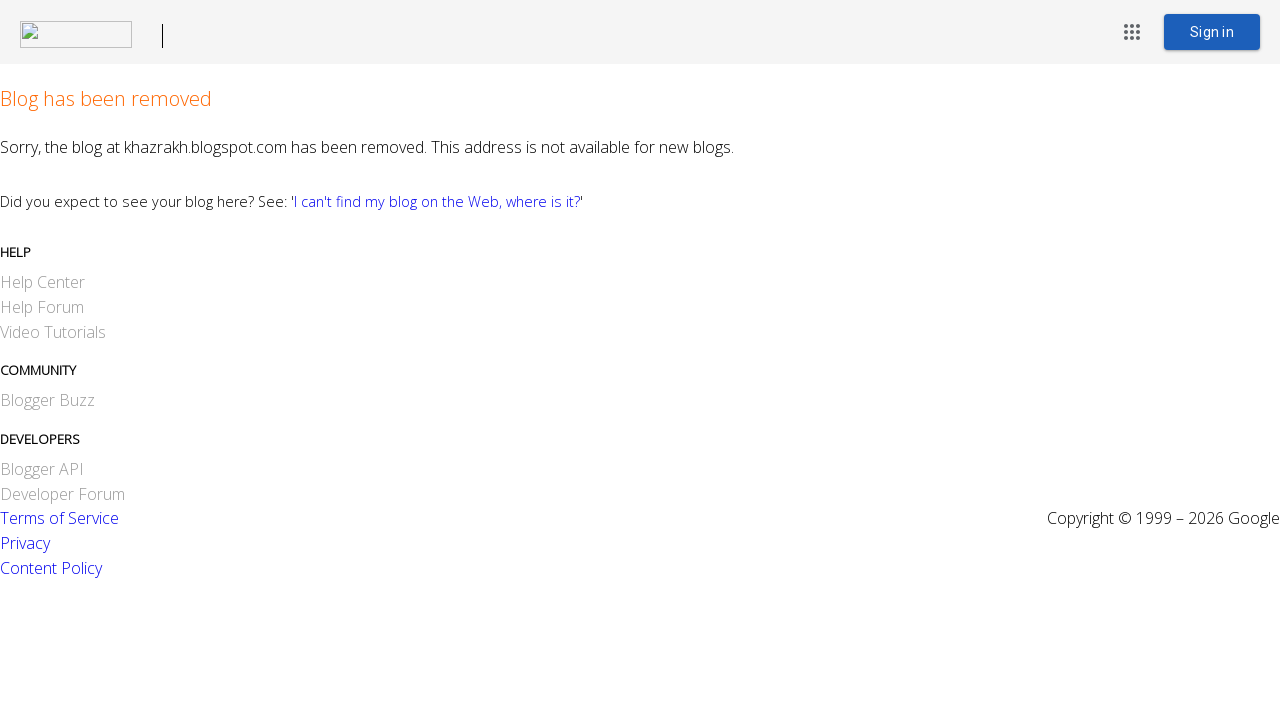

Pressed Tab key (4th press)
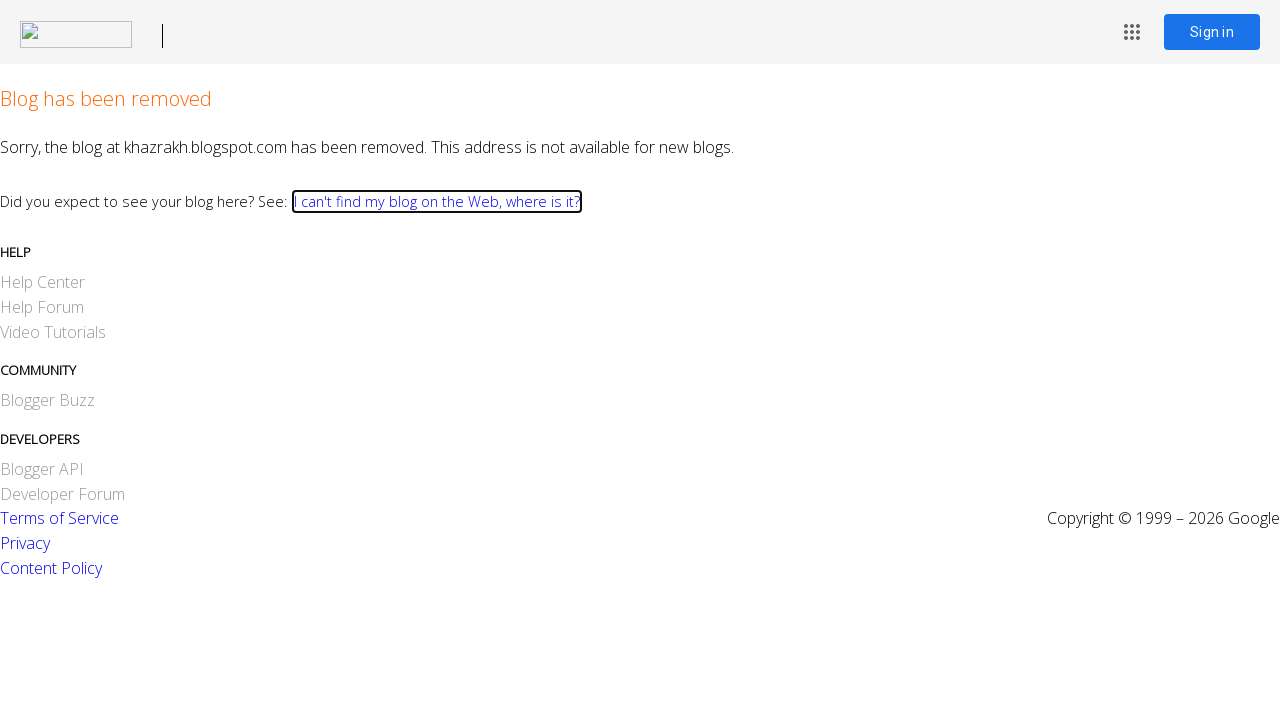

Pressed Tab key (5th press)
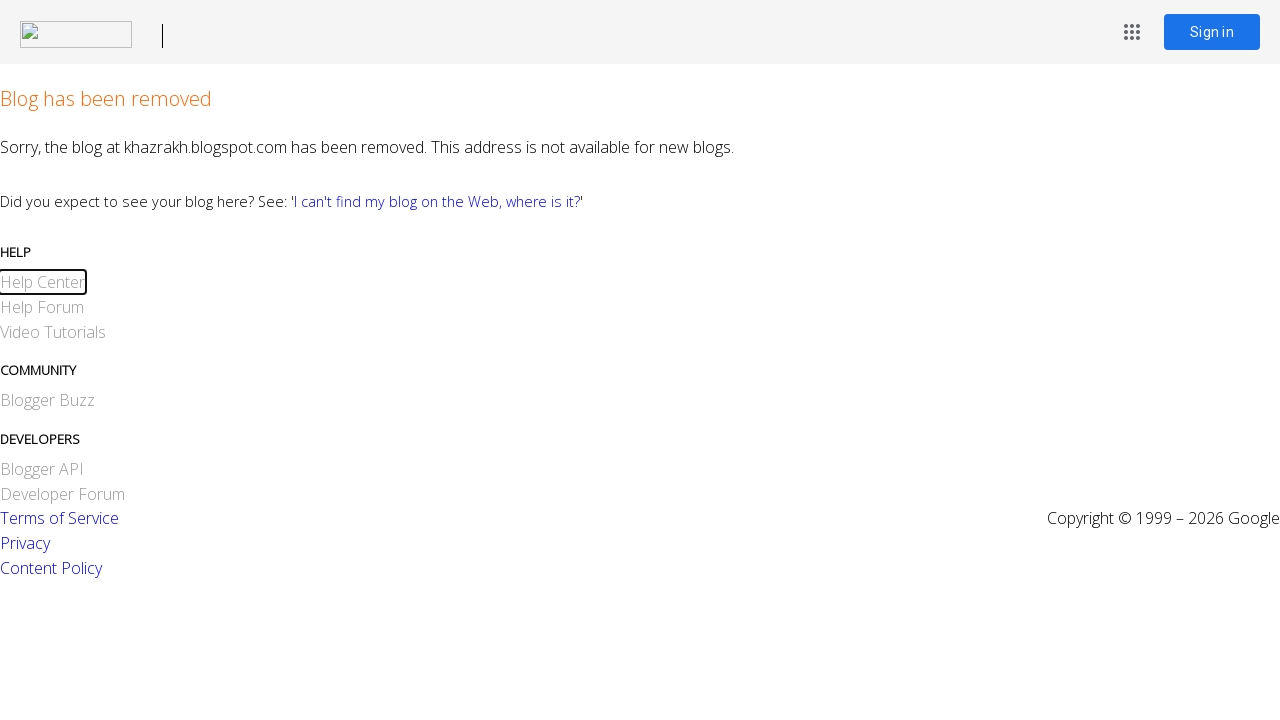

Pressed Tab key (6th press)
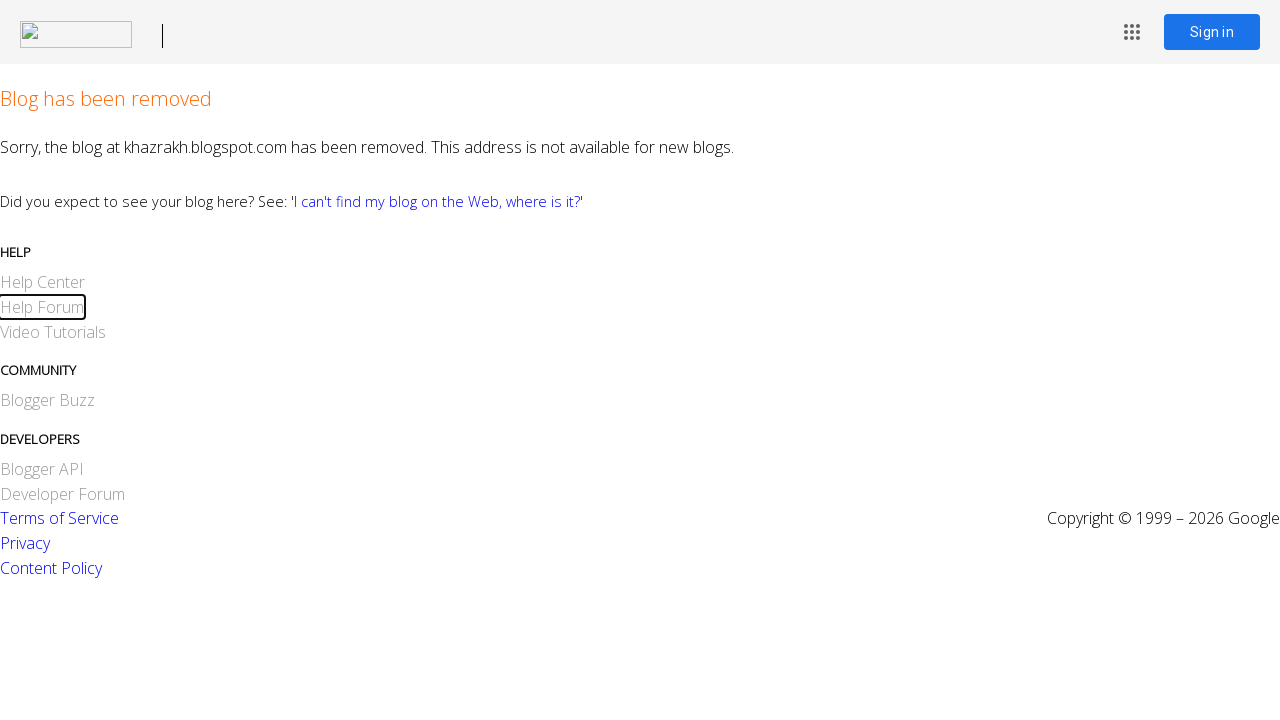

Pressed Tab key (7th press)
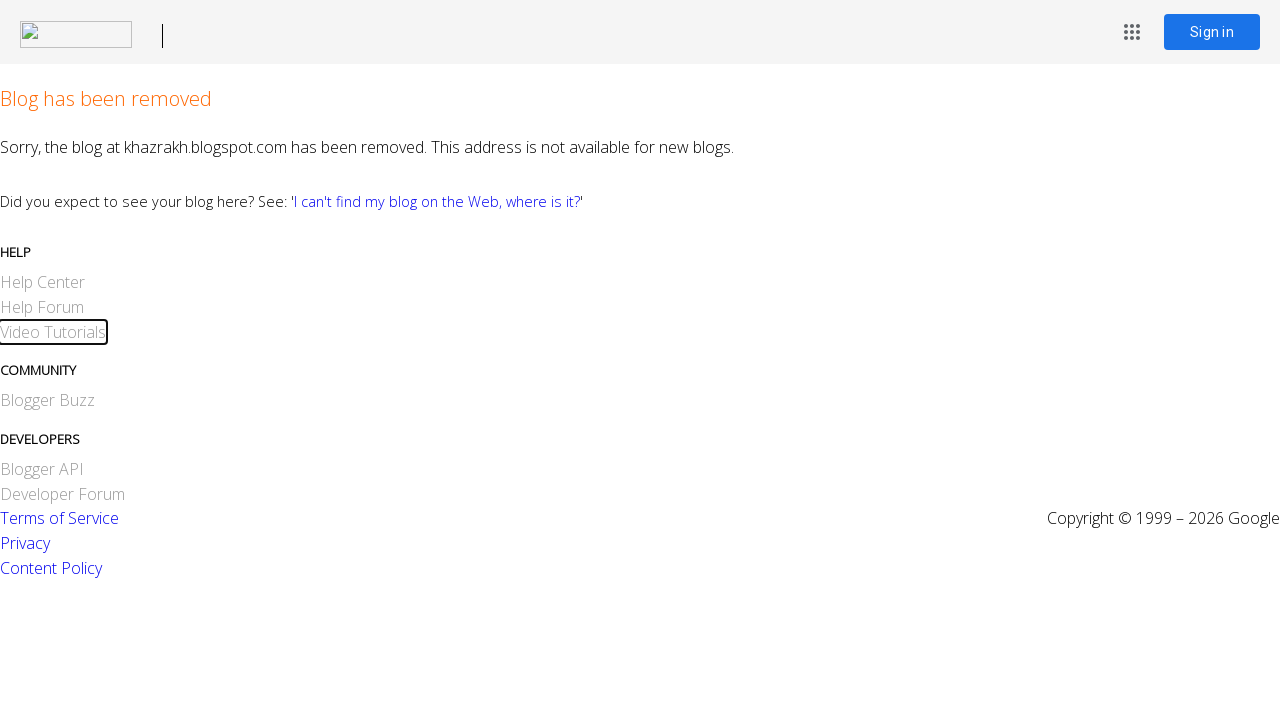

Pressed Enter to activate the focused element
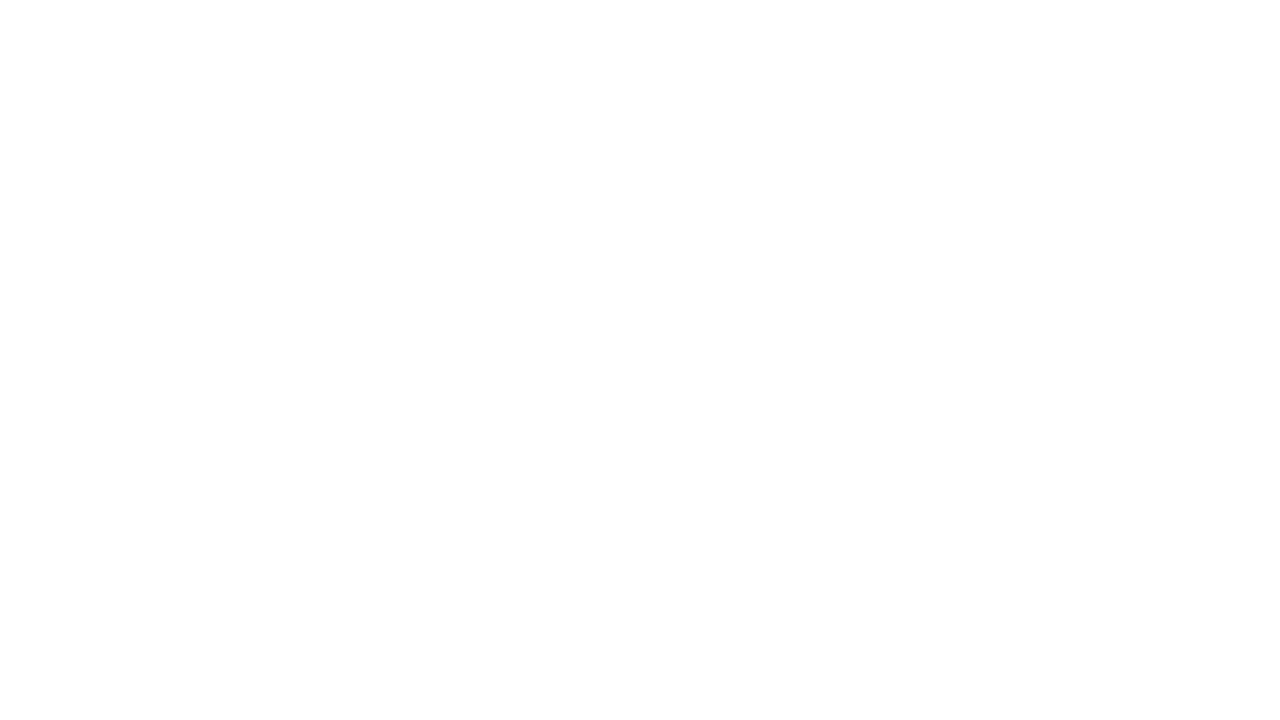

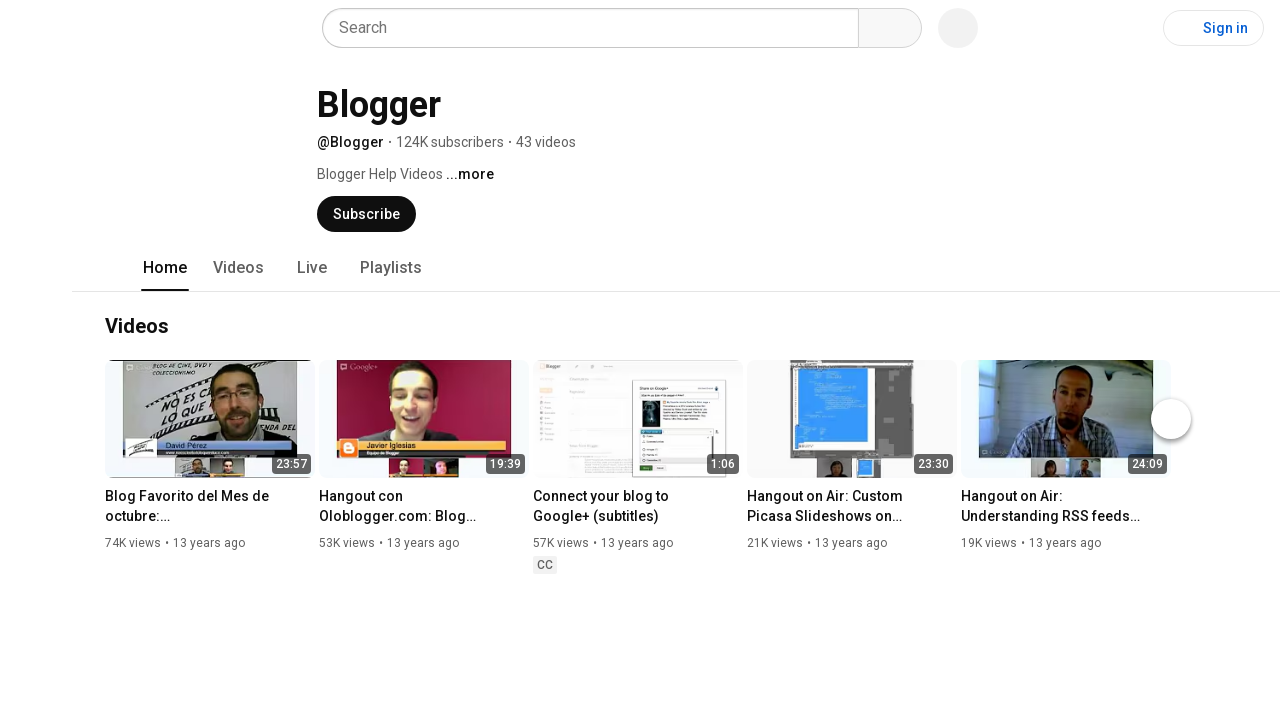